Tests registration form validation for empty username by filling password fields but leaving username empty

Starting URL: https://dsportalapp.herokuapp.com/register

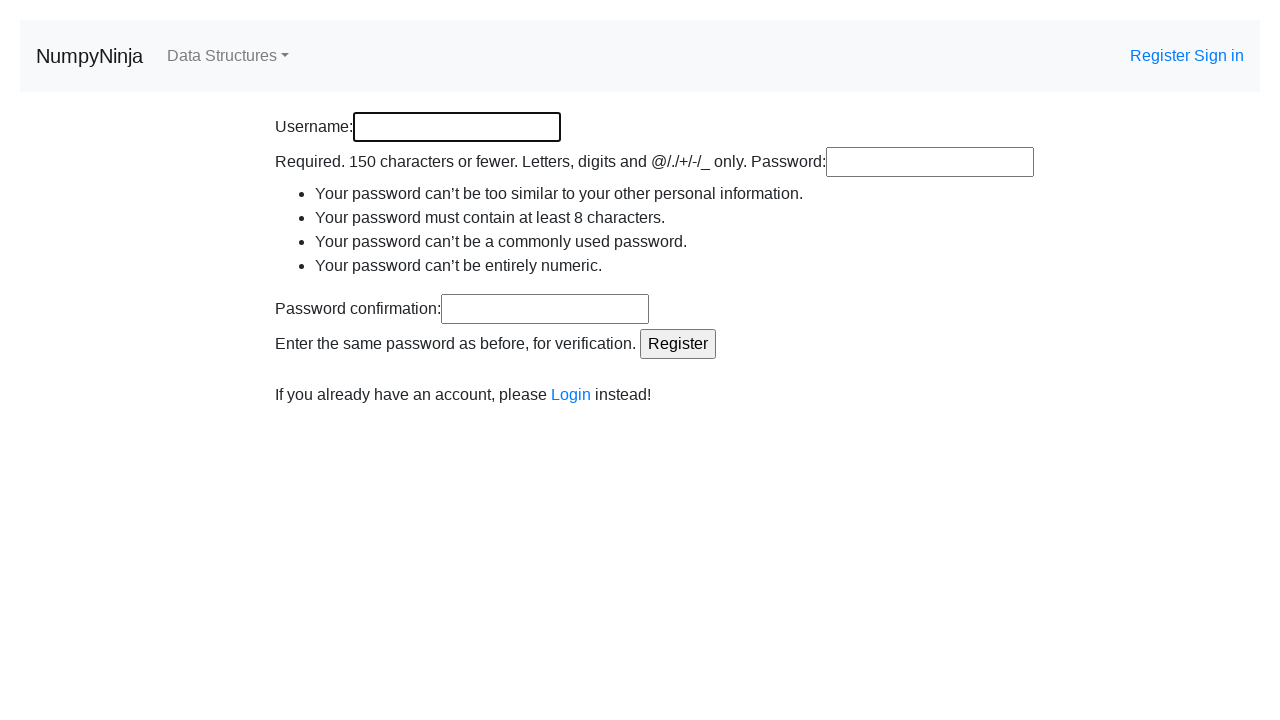

Left username field empty on input[id='id_username']
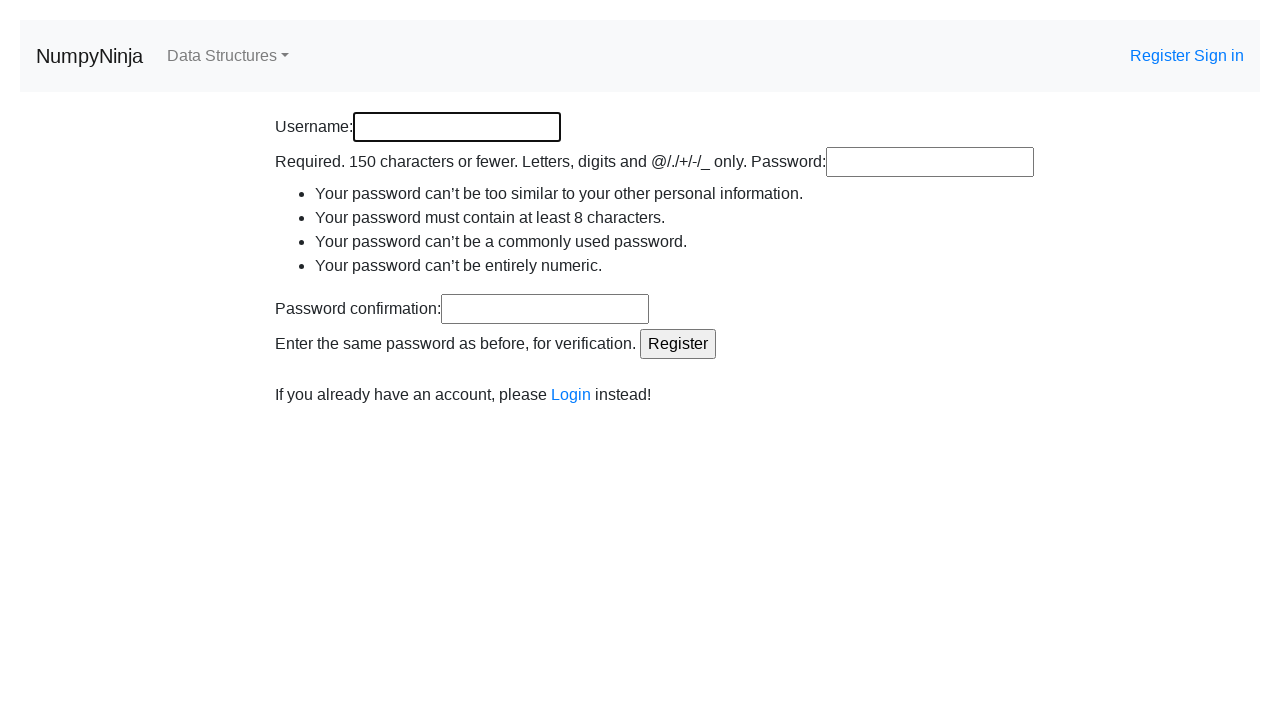

Filled password field with 'TestPass123' on input[id='id_password1']
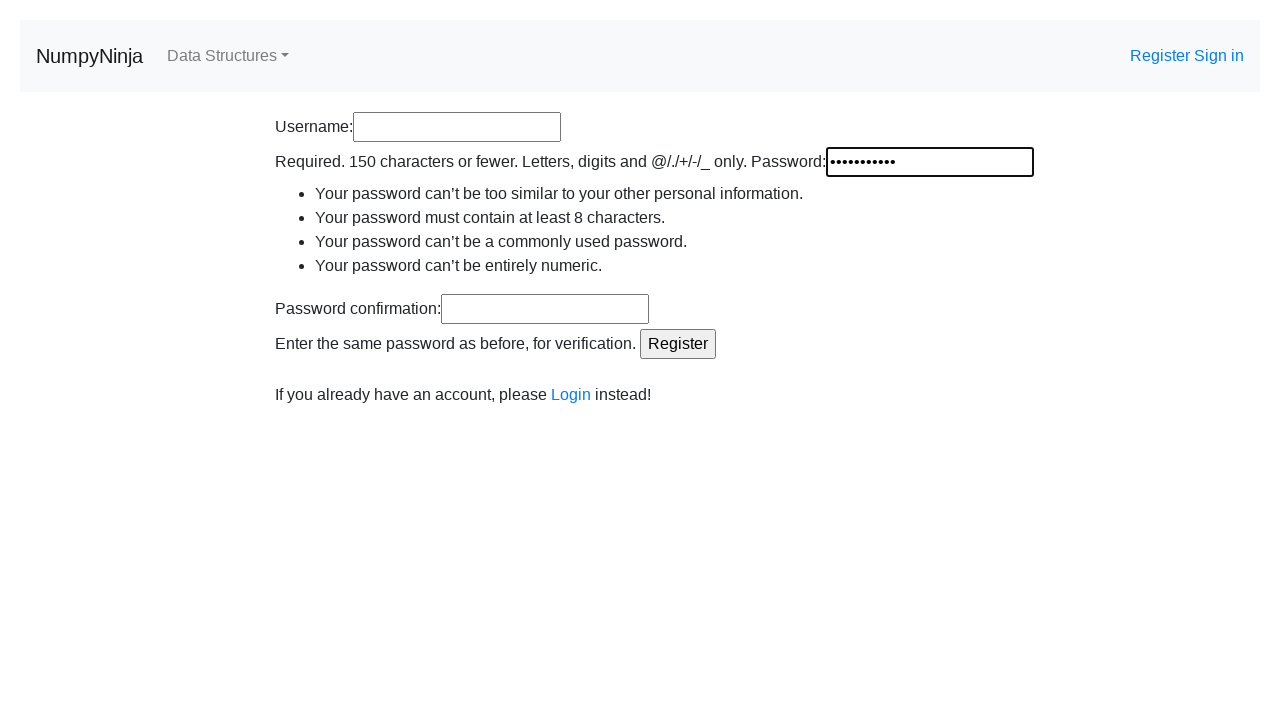

Filled confirm password field with 'TestPass123' on input[id='id_password2']
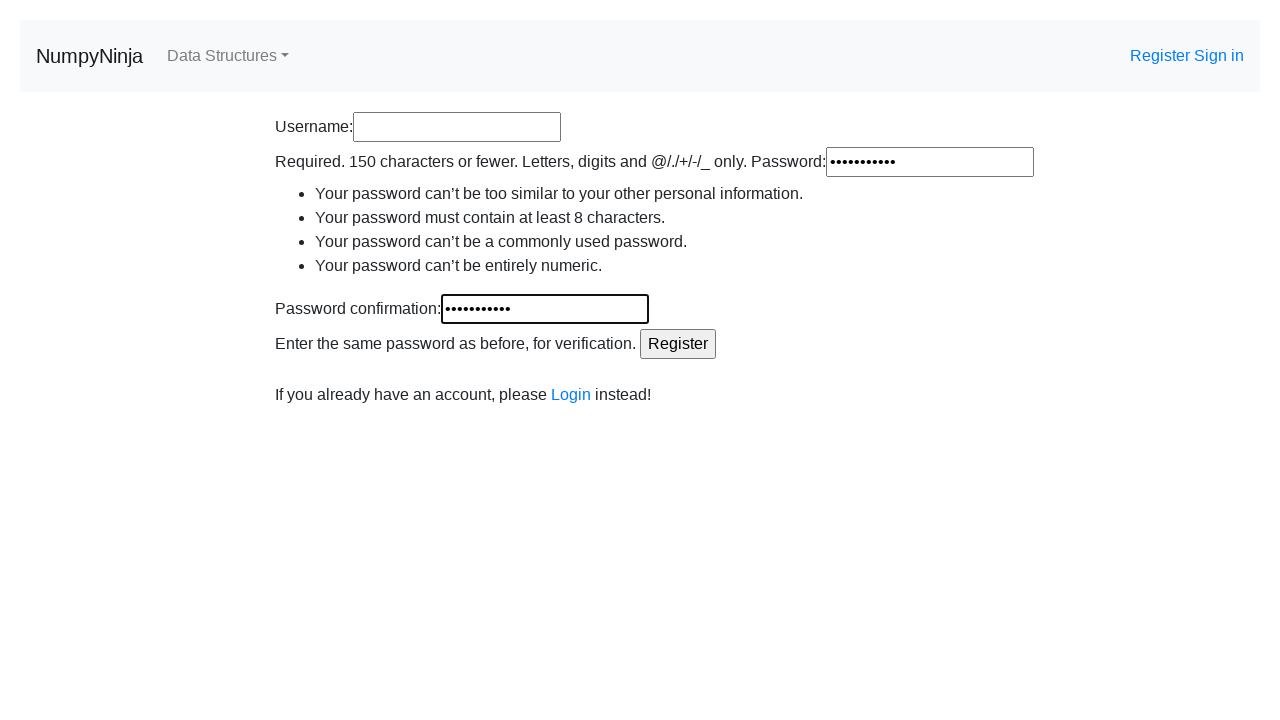

Clicked Register button to submit form with empty username at (678, 344) on input[value='Register']
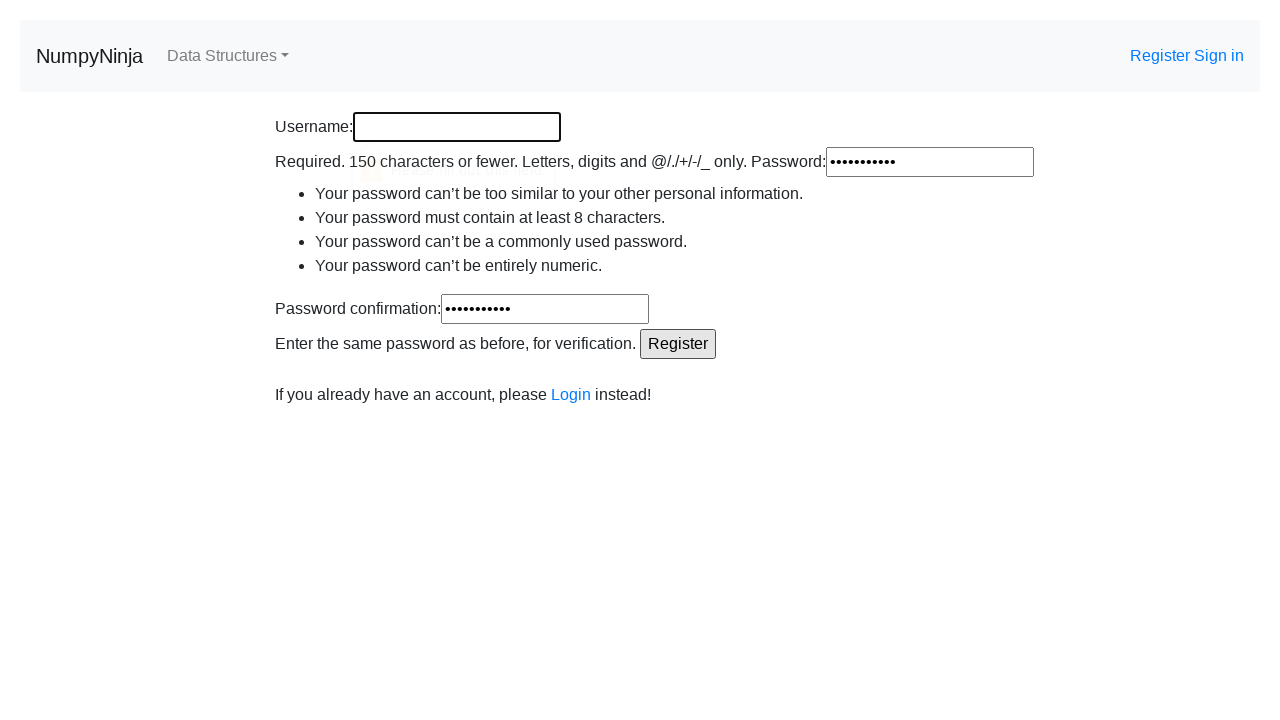

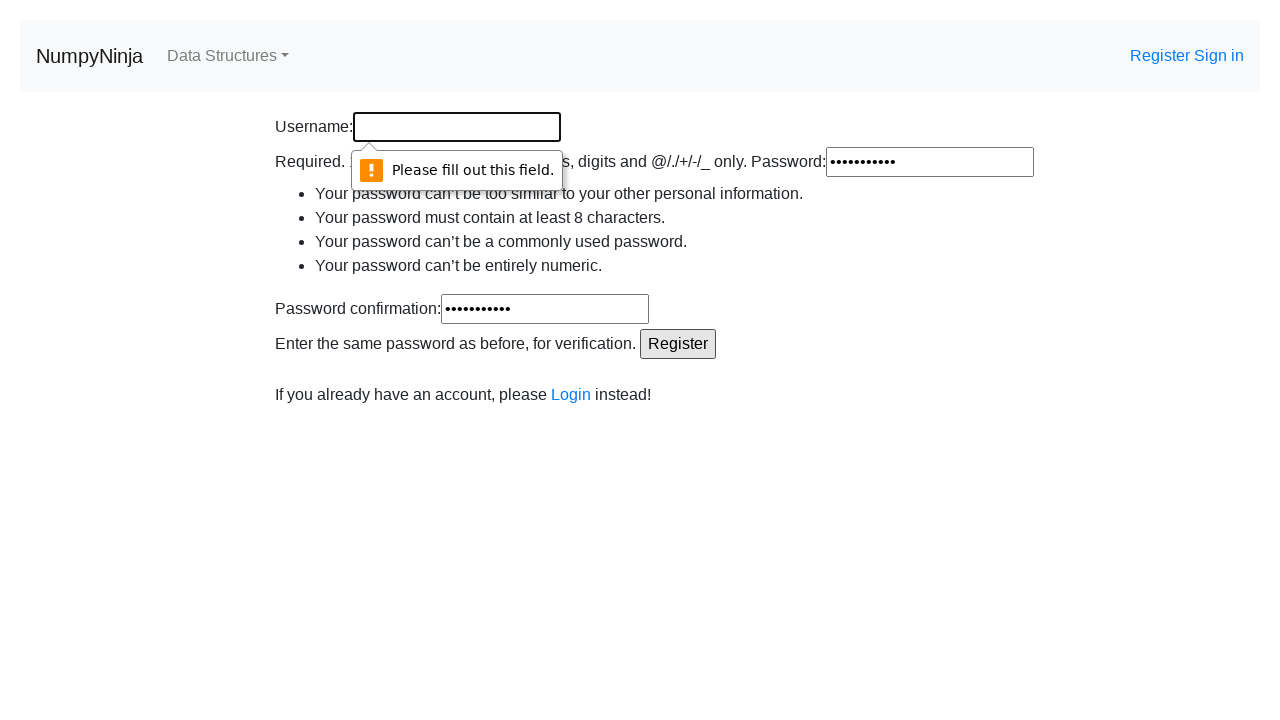